Tests the Practice Form on DemoQA by filling out personal information including name, email, mobile number, gender selection, subjects, and location fields.

Starting URL: https://demoqa.com/

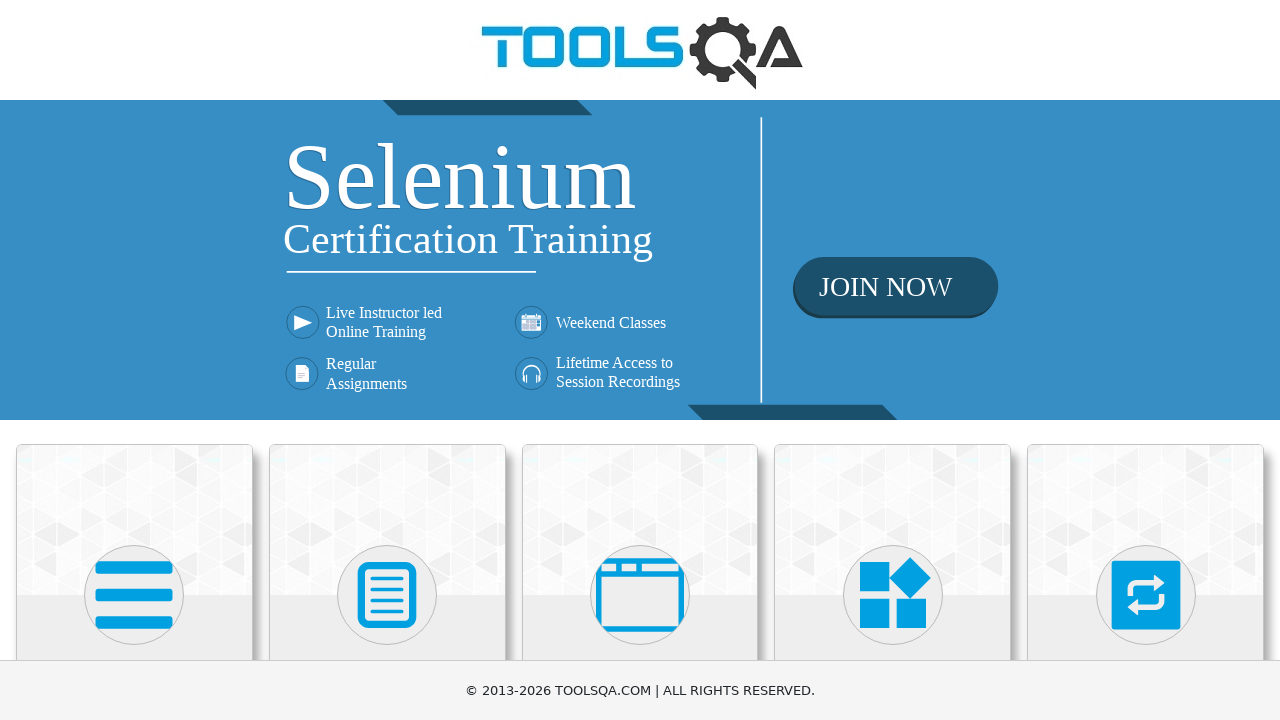

Scrolled down to the bottom of the page
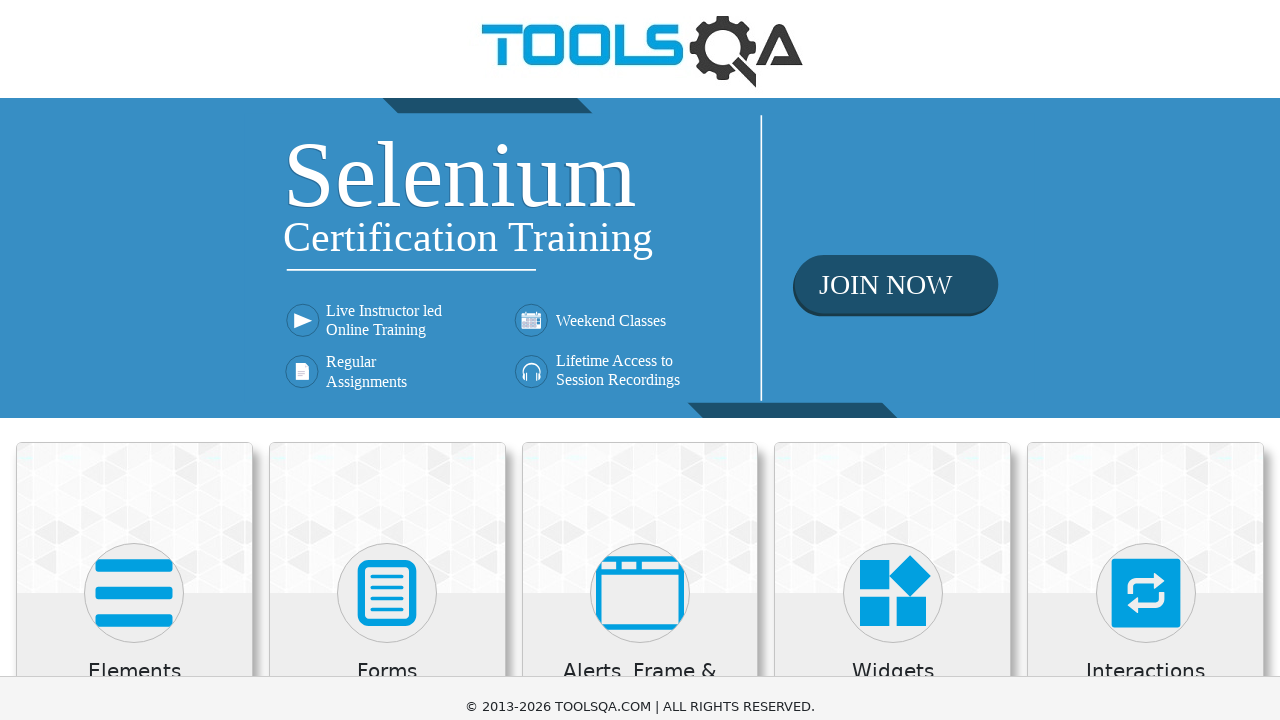

Clicked on Forms section at (387, 6) on xpath=//h5[normalize-space()='Forms']
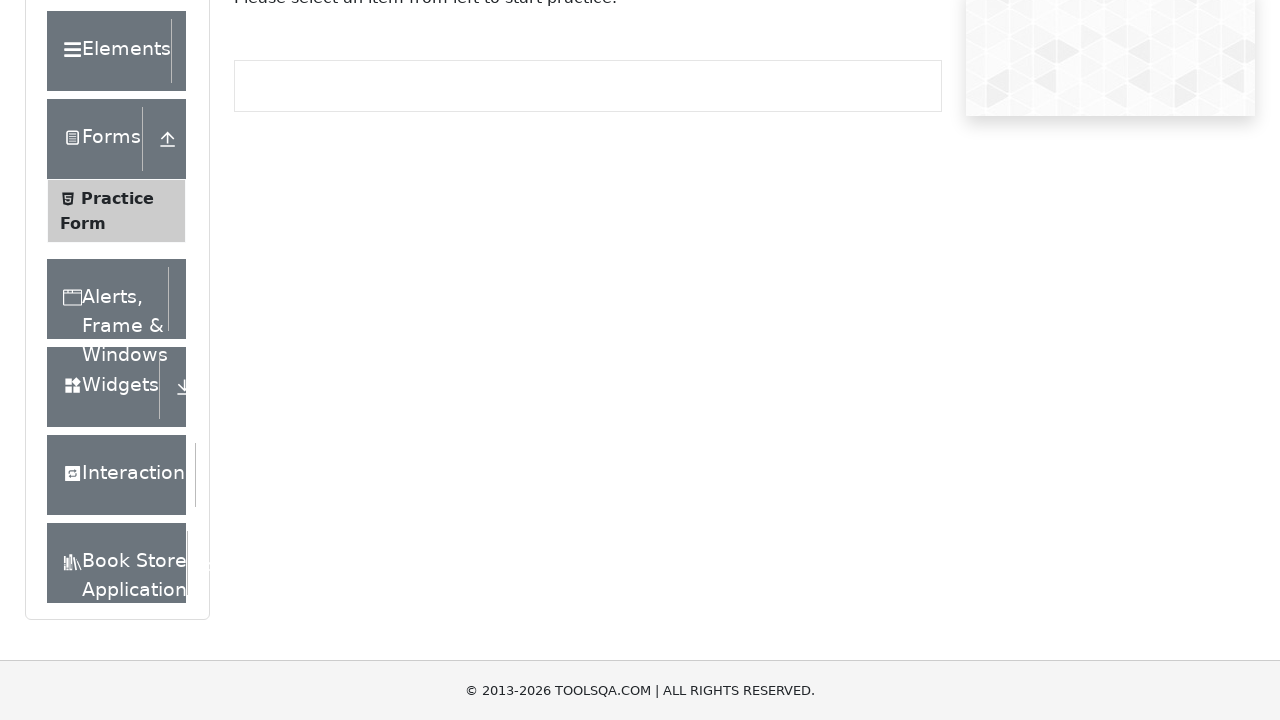

Clicked on Practice Form at (117, 198) on xpath=//span[normalize-space()='Practice Form']
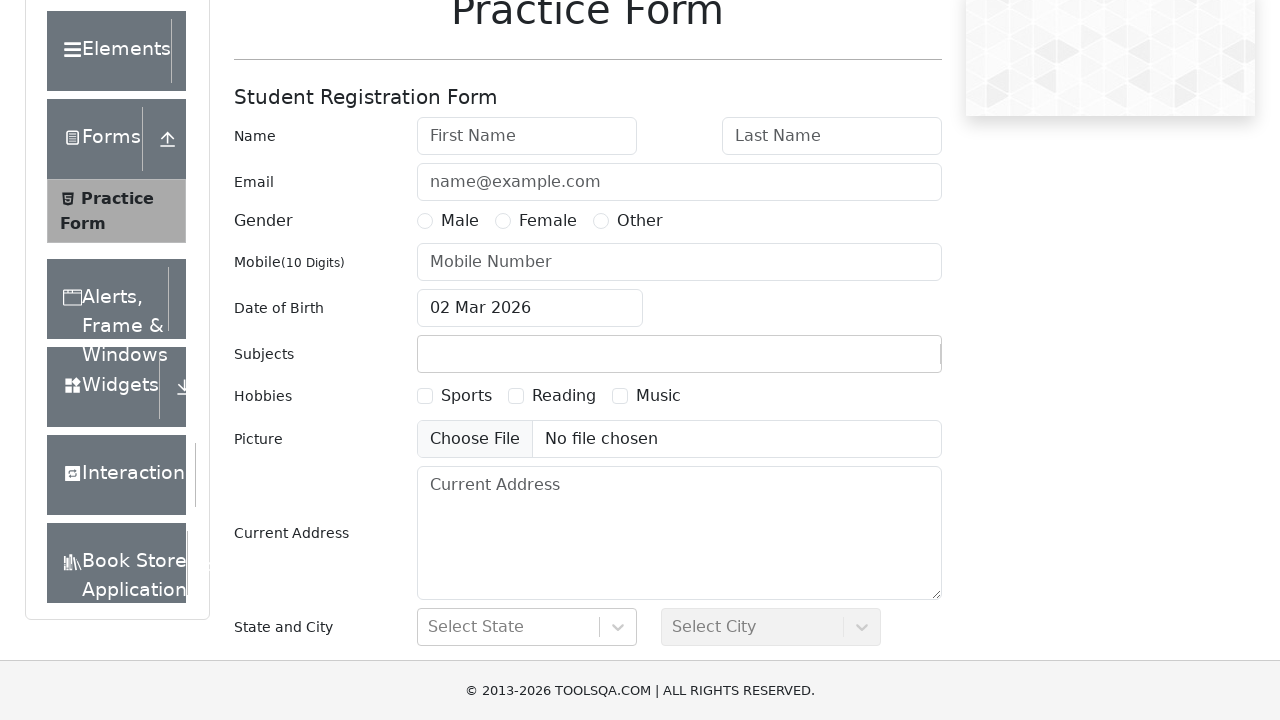

Removed ad banner if present
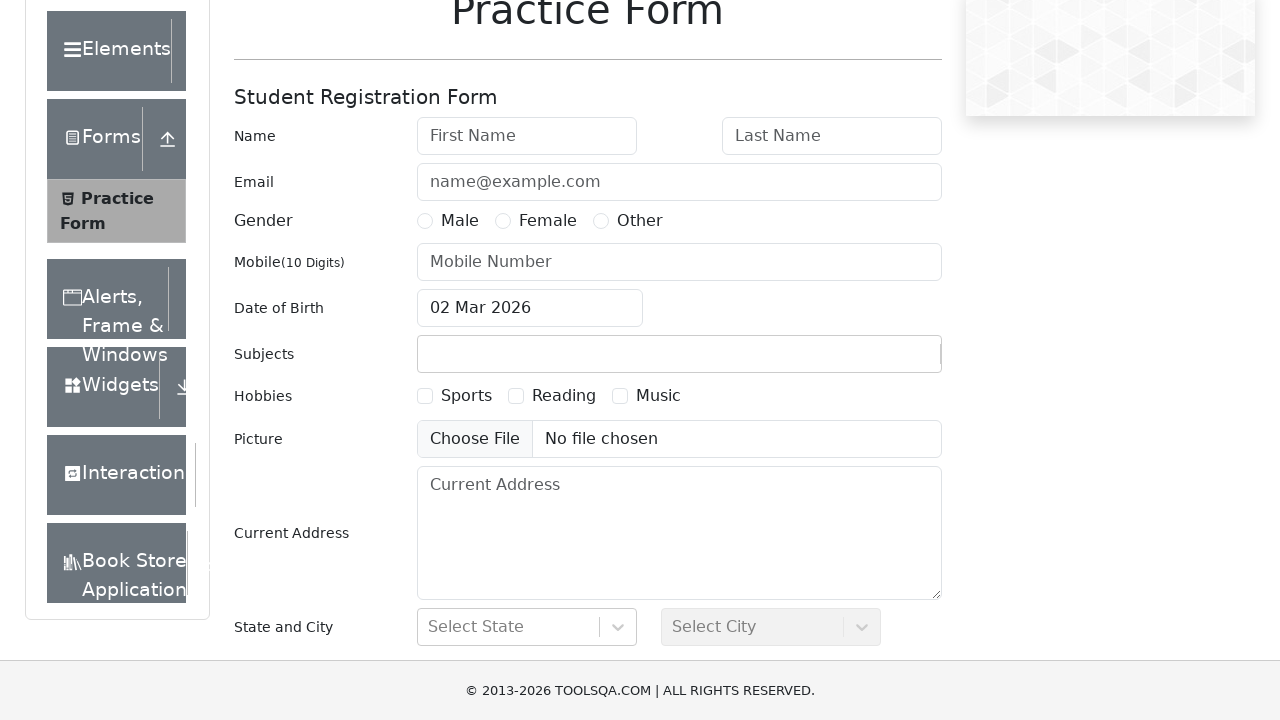

Filled First Name field with 'Marcus' on #firstName
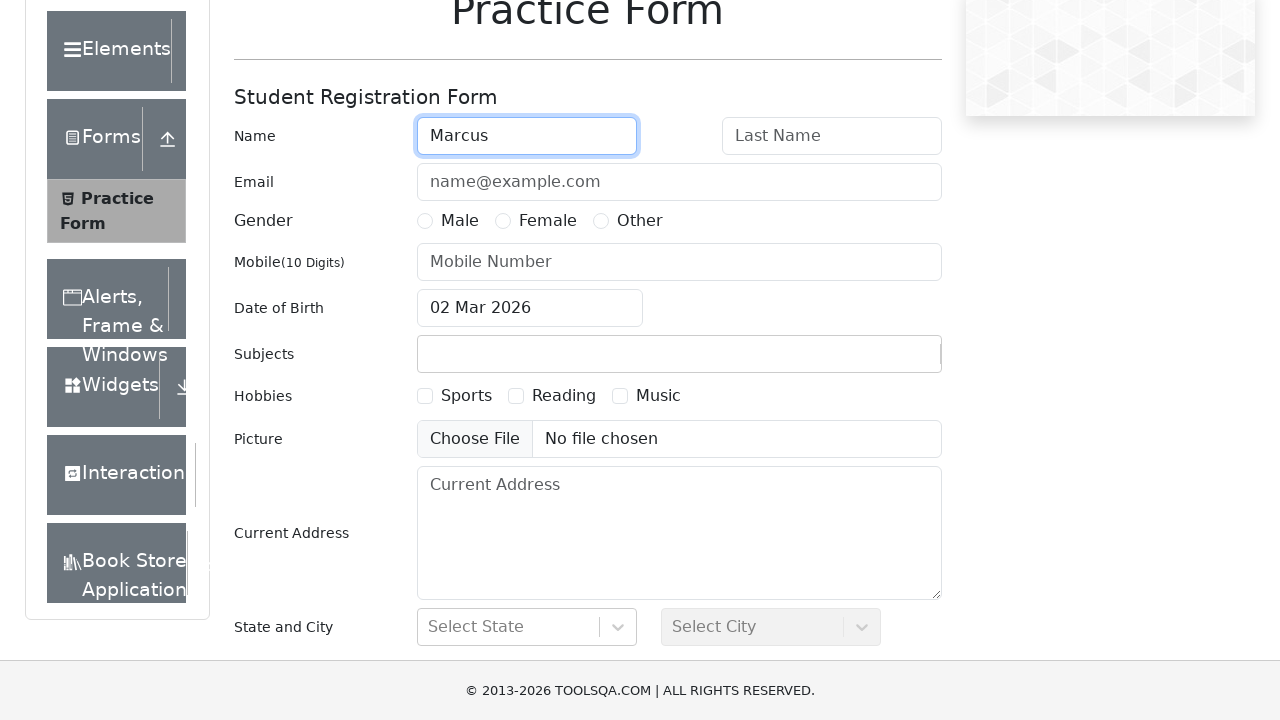

Filled Last Name field with 'Thompson' on #lastName
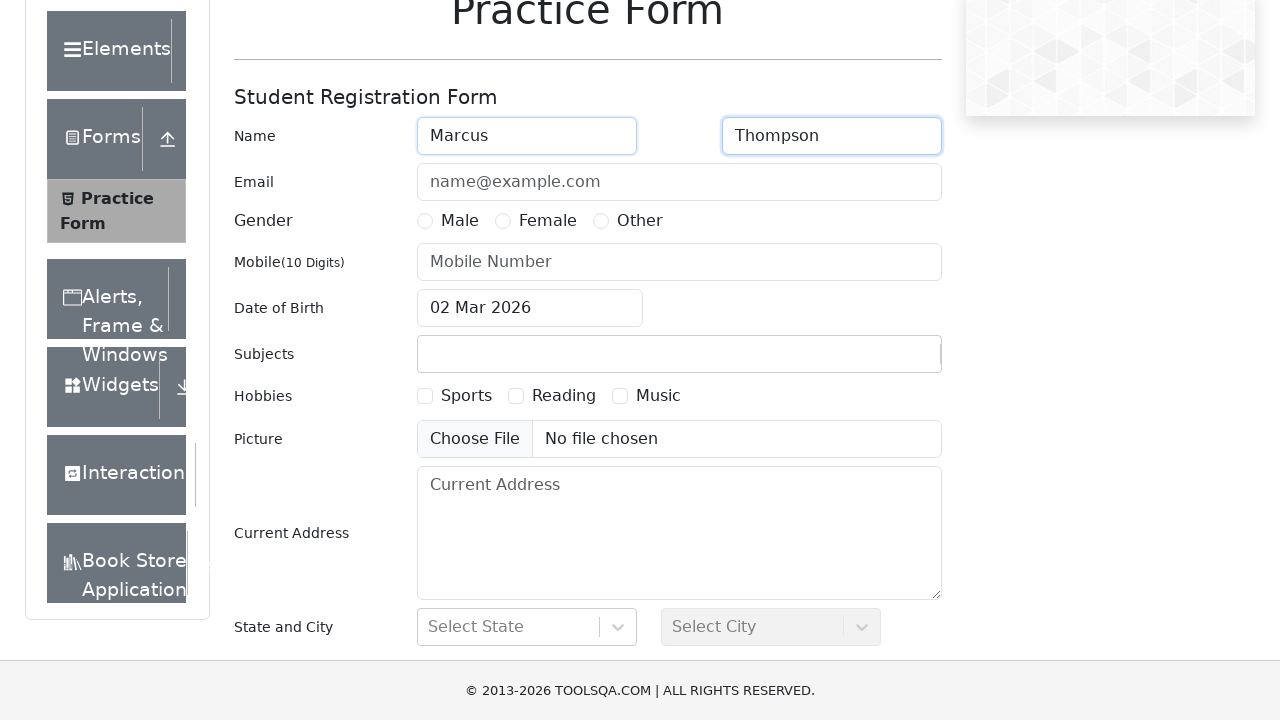

Filled Email field with 'marcus.thompson@example.com' on #userEmail
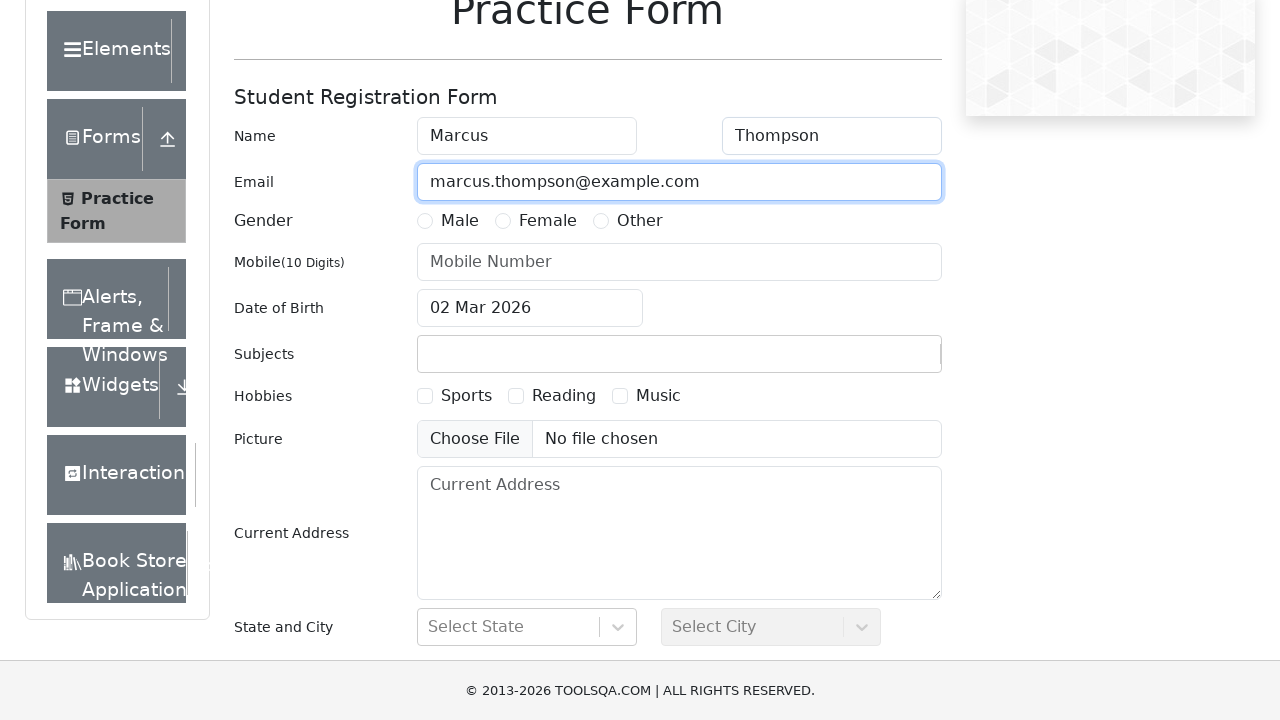

Filled Mobile Number field with '0734521876' on input[placeholder='Mobile Number']
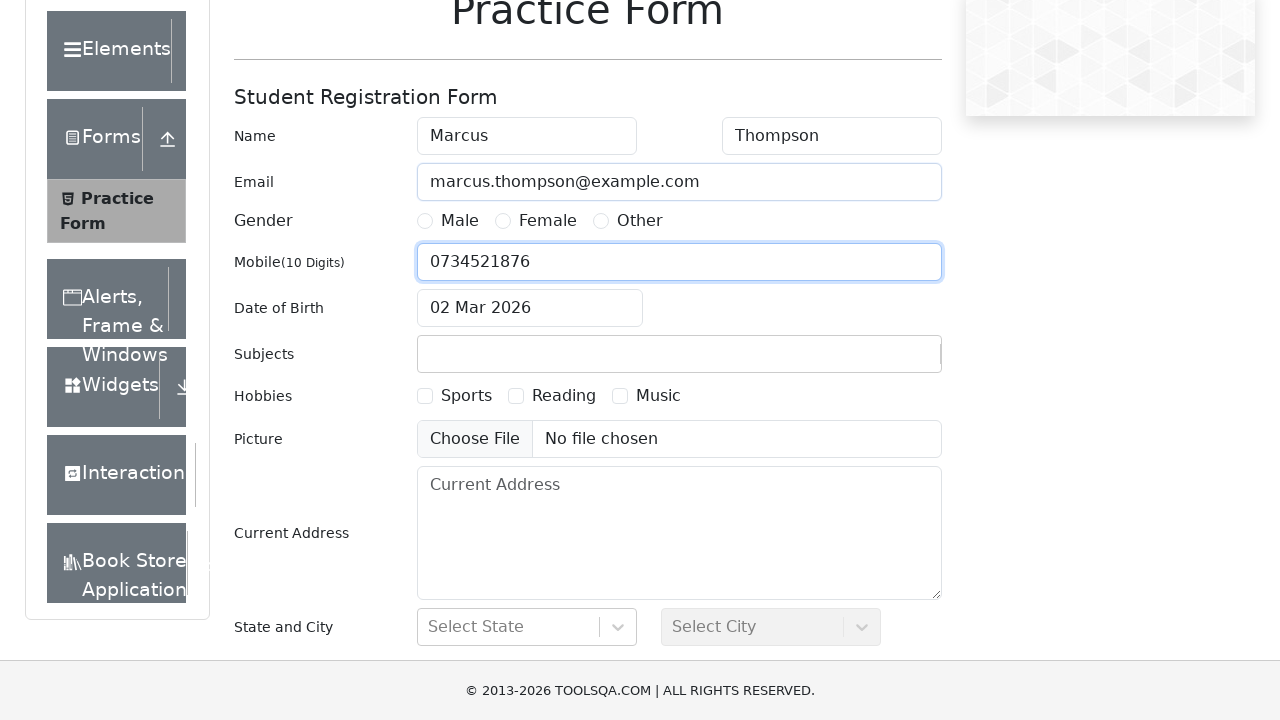

Selected Female gender option at (548, 221) on xpath=//label[@for='gender-radio-2']
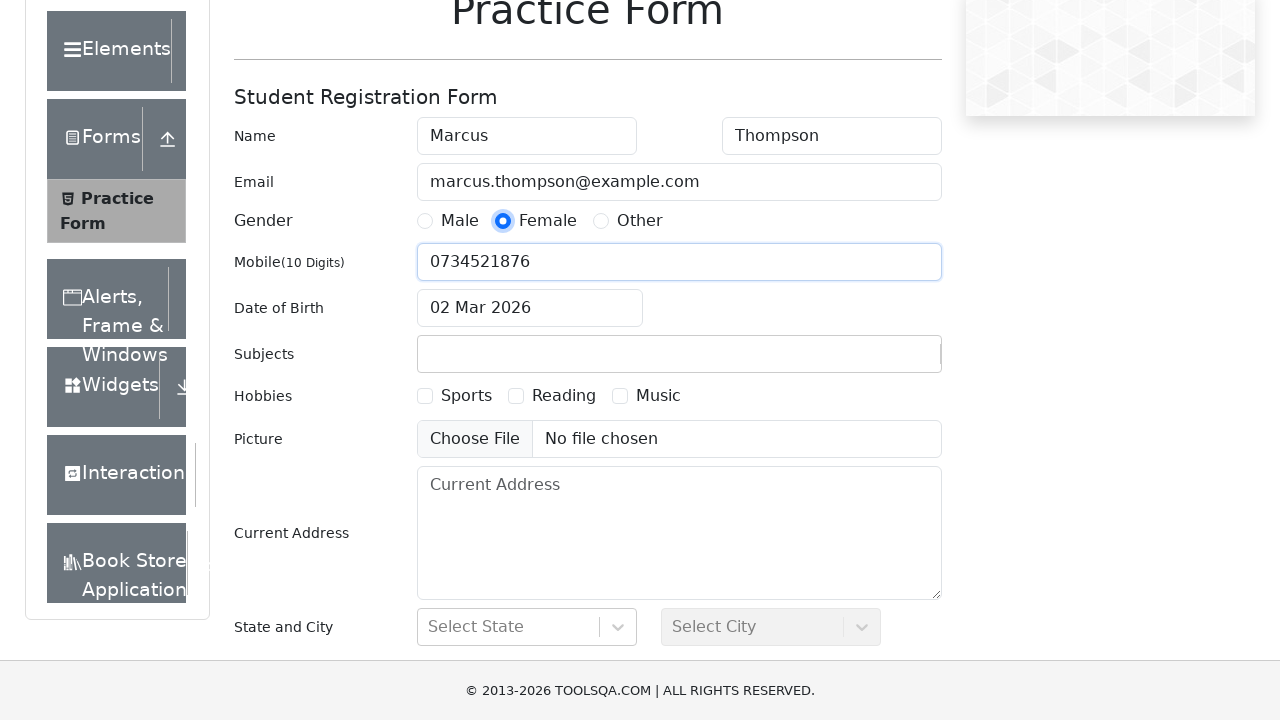

Filled Subjects field with 'Social Studies' on #subjectsInput
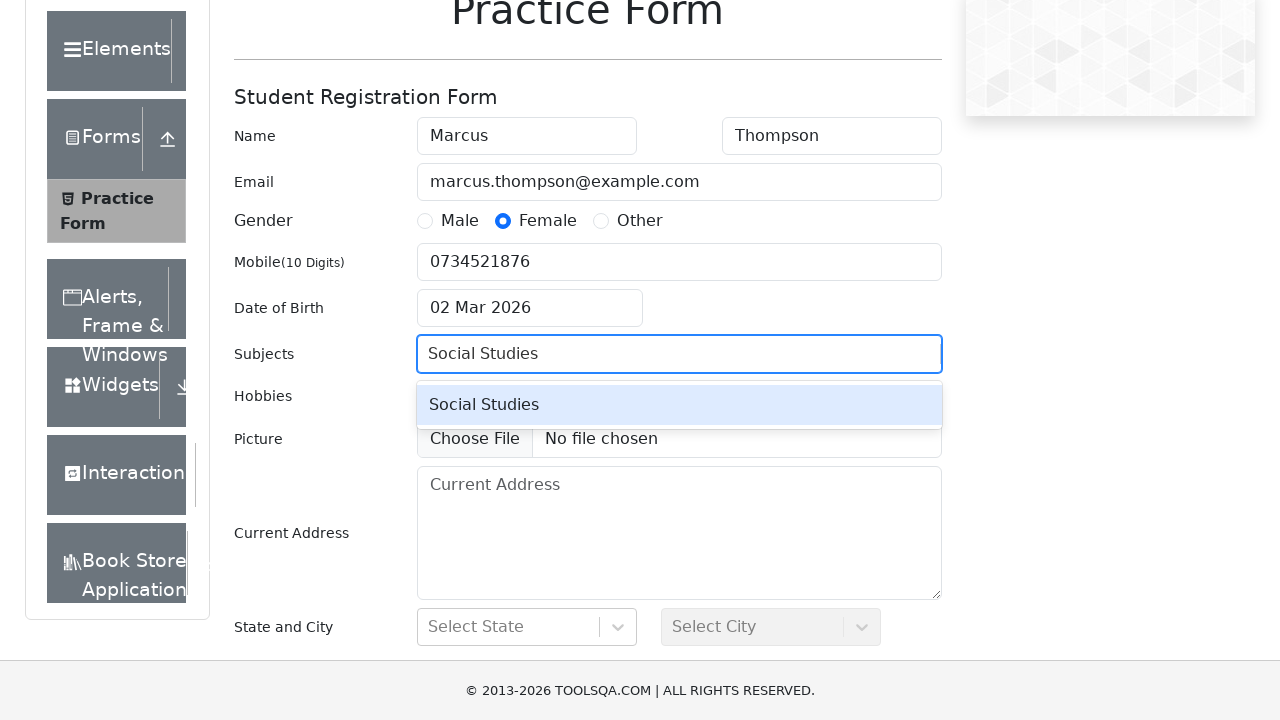

Pressed Enter to confirm subject selection
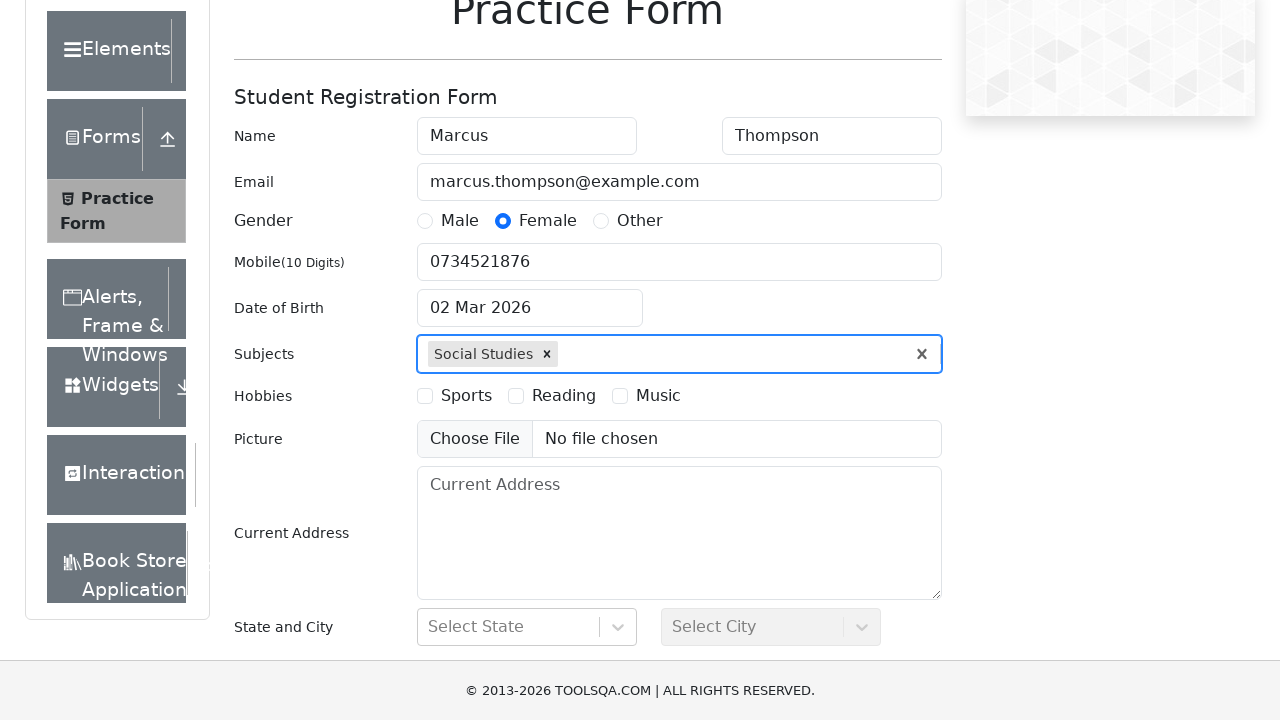

Clicked on State dropdown at (430, 627) on #react-select-3-input
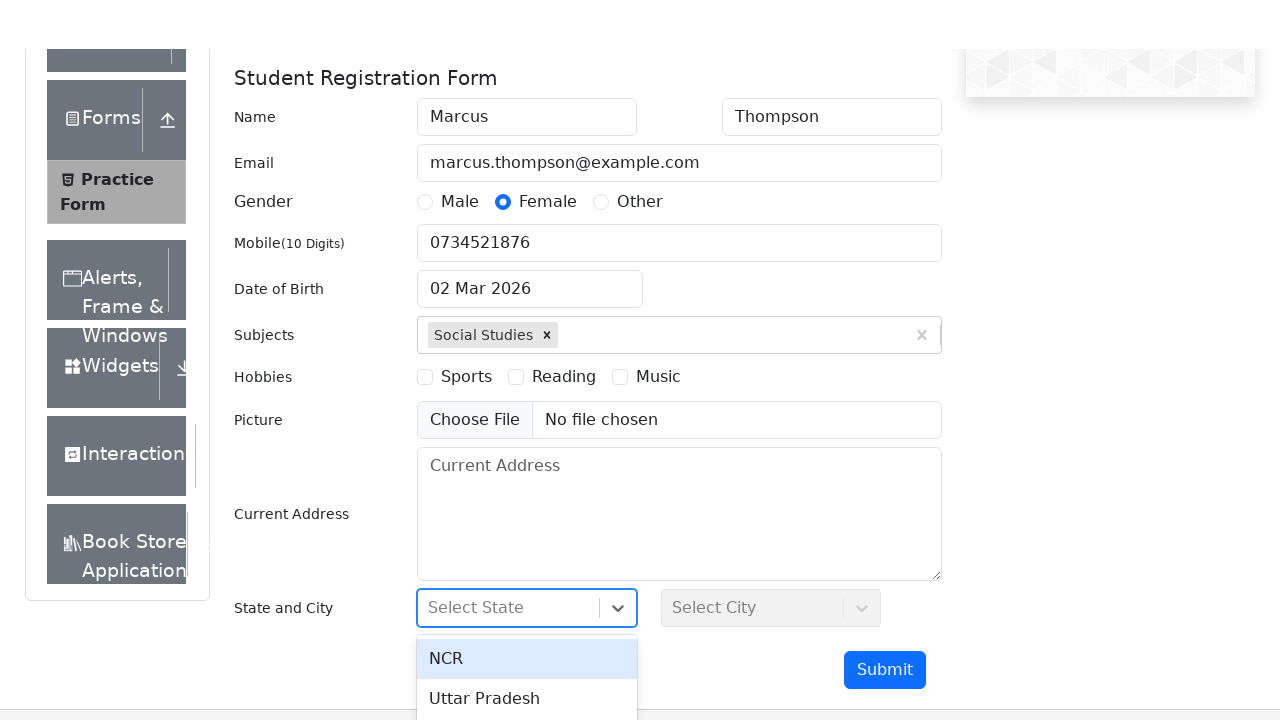

Filled State field with 'NCR' on #react-select-3-input
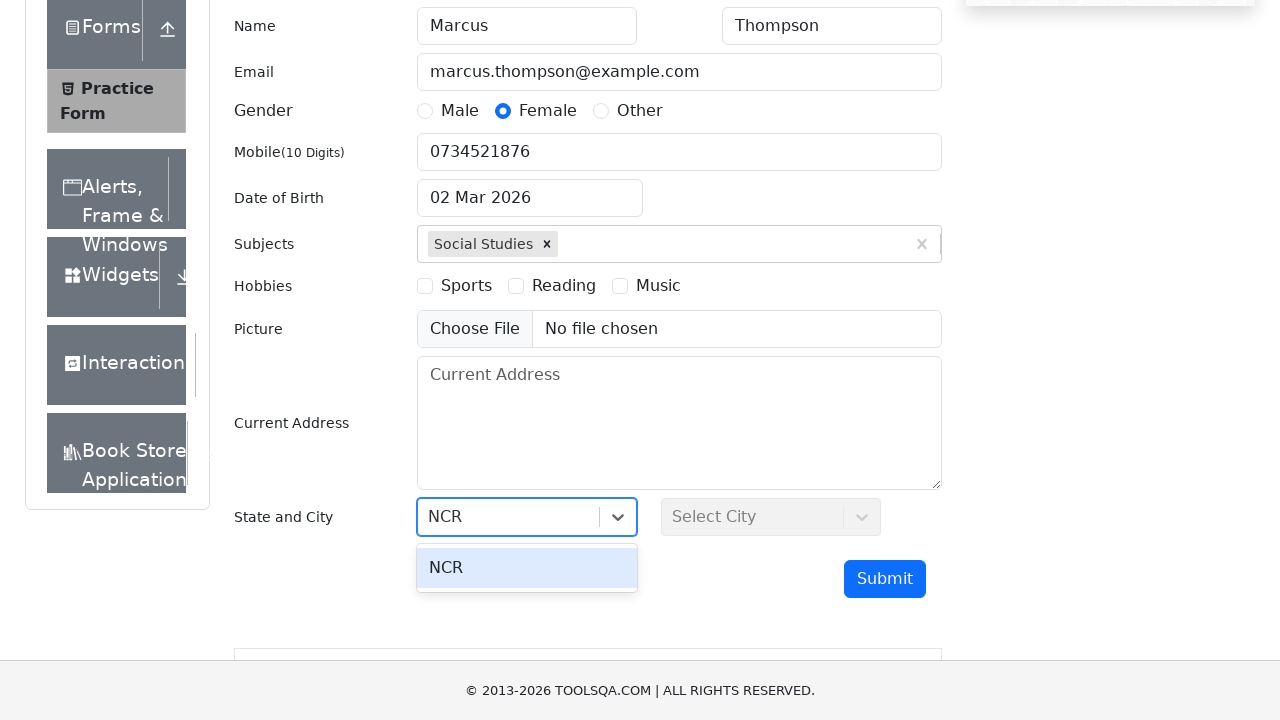

Pressed Enter to confirm state selection
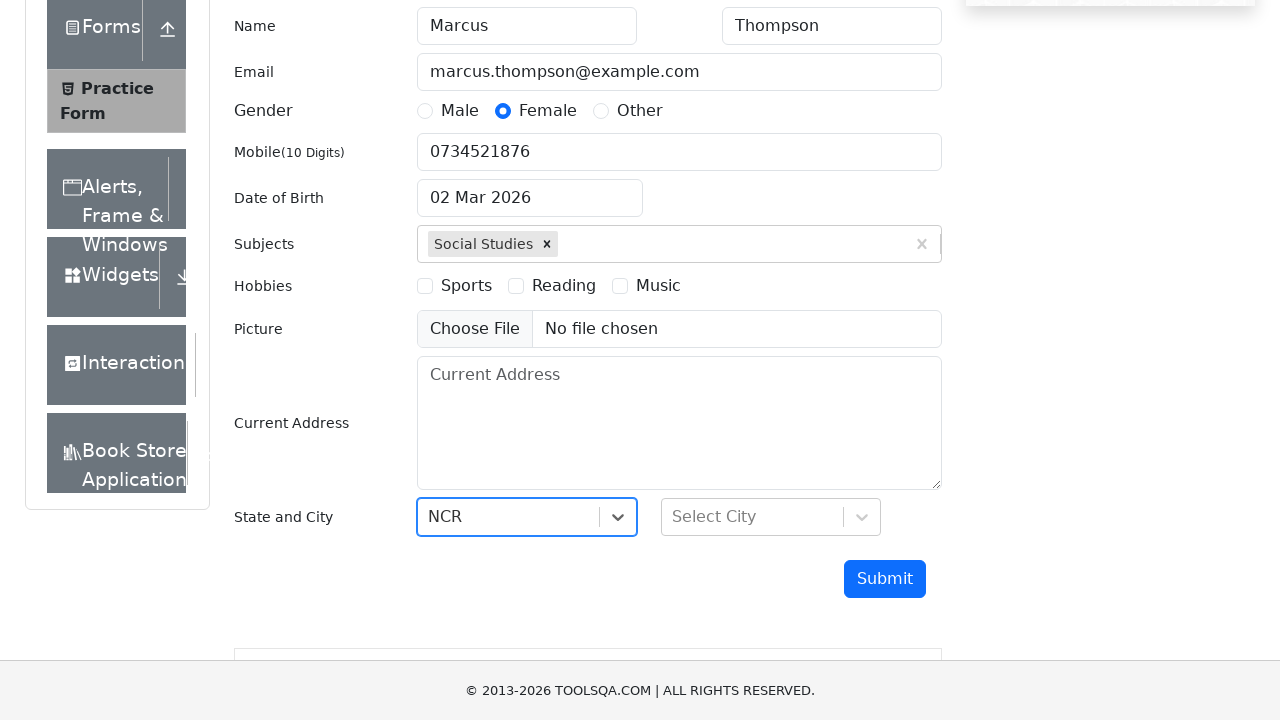

Clicked on City dropdown at (674, 517) on #react-select-4-input
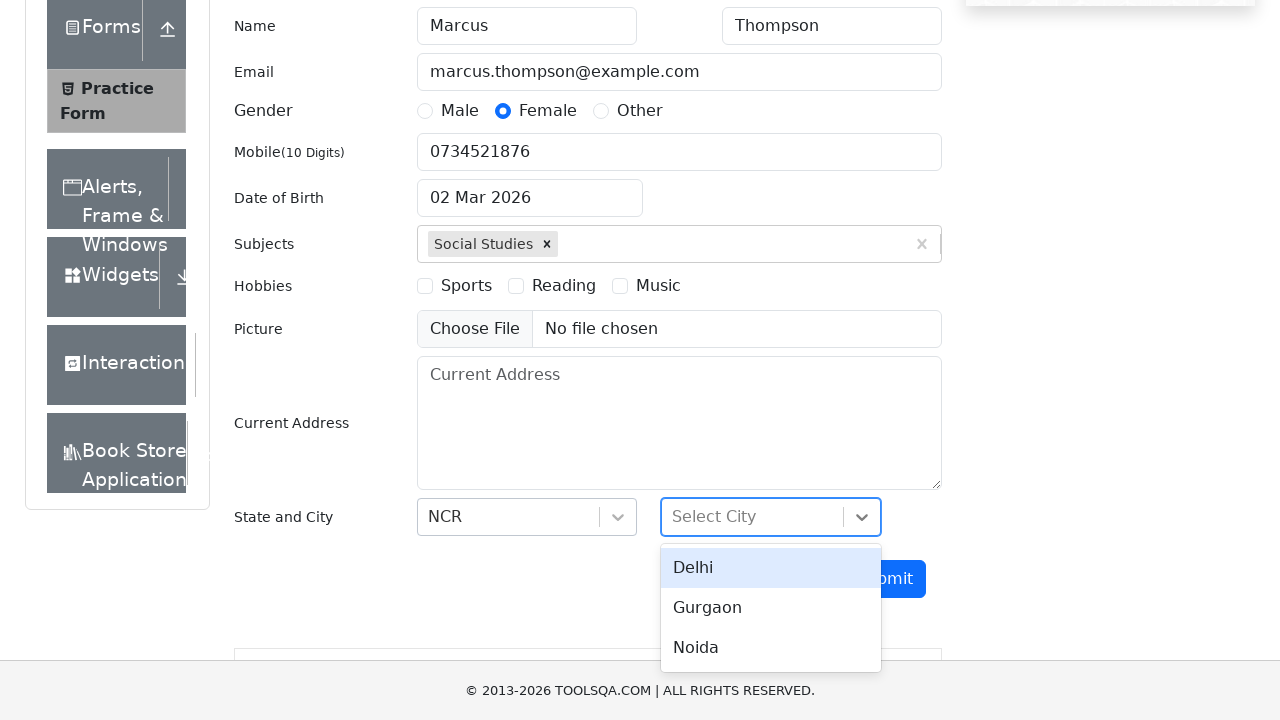

Filled City field with 'Noida' on #react-select-4-input
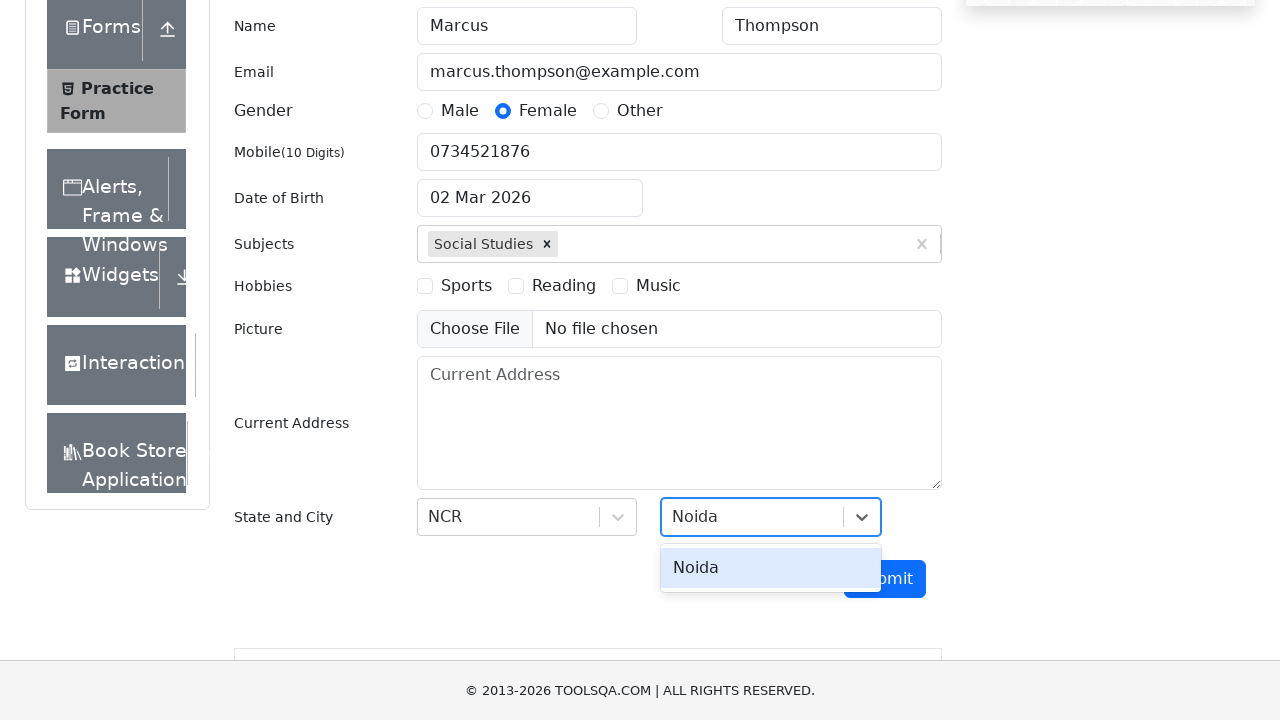

Pressed Enter to confirm city selection
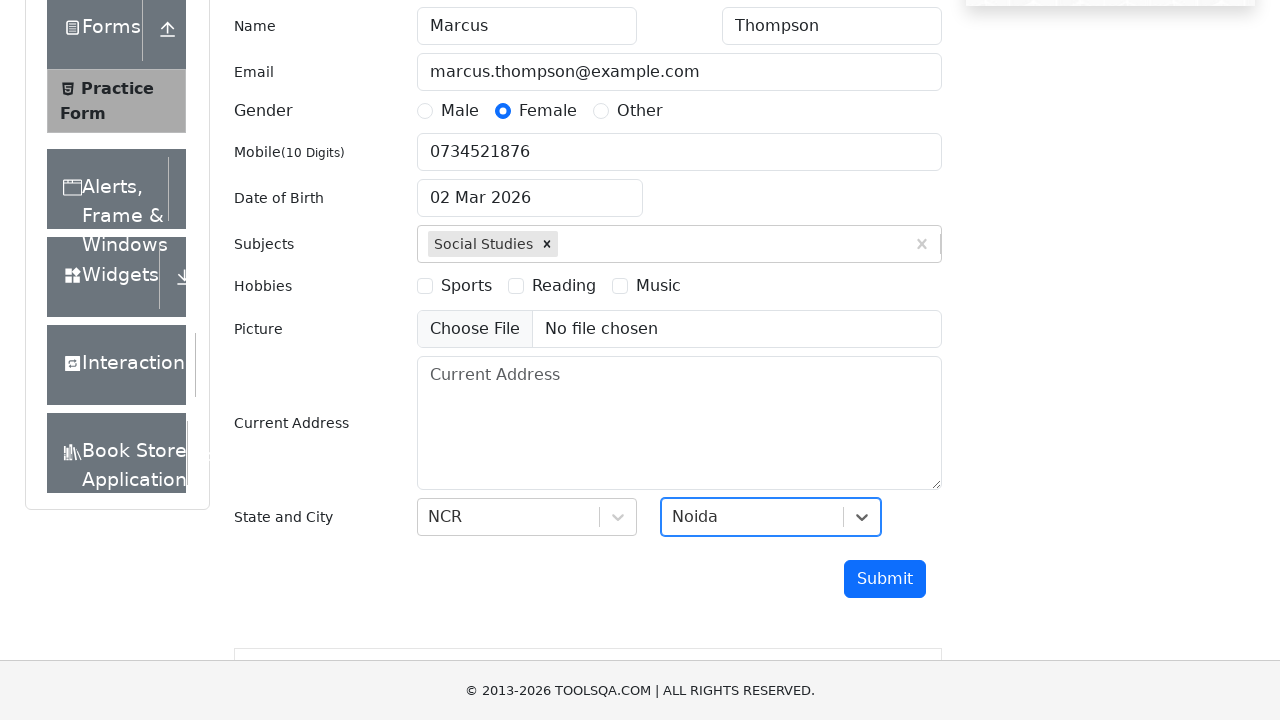

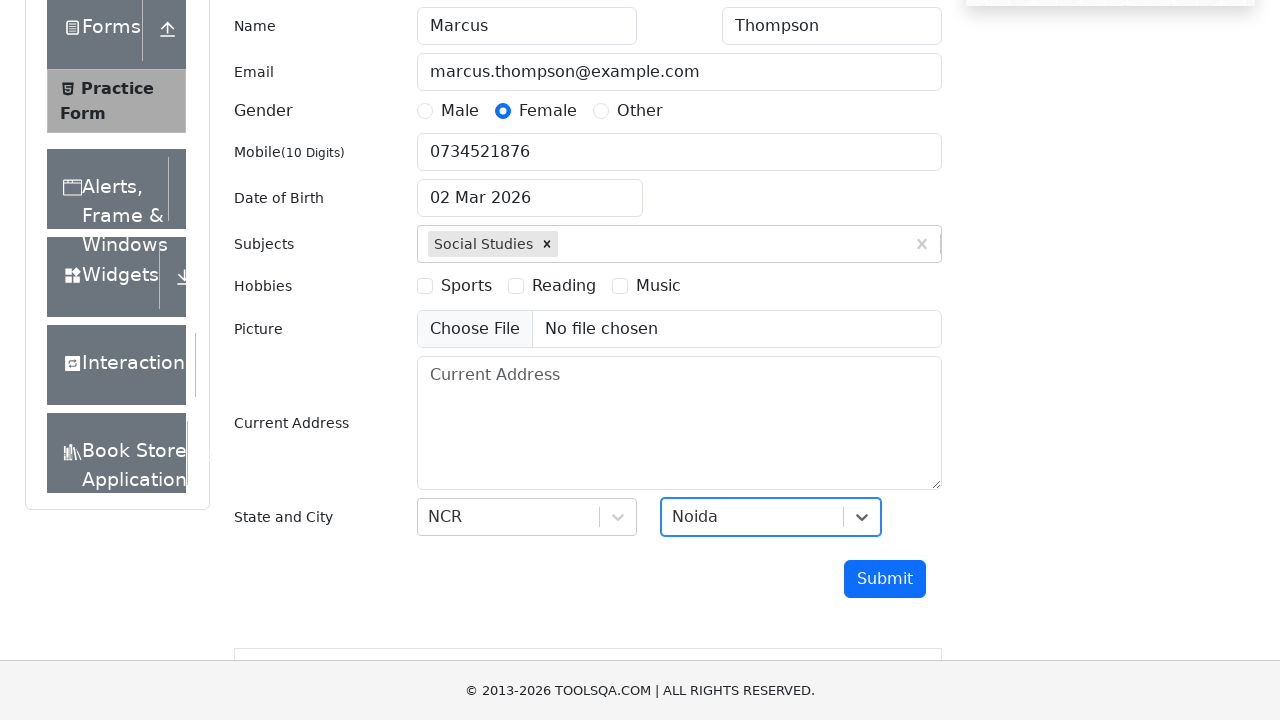